Tests a registration form by filling in required fields (name, surname, email, phone, address) and submitting, then verifies successful registration by checking for a congratulations message.

Starting URL: http://suninjuly.github.io/registration1.html

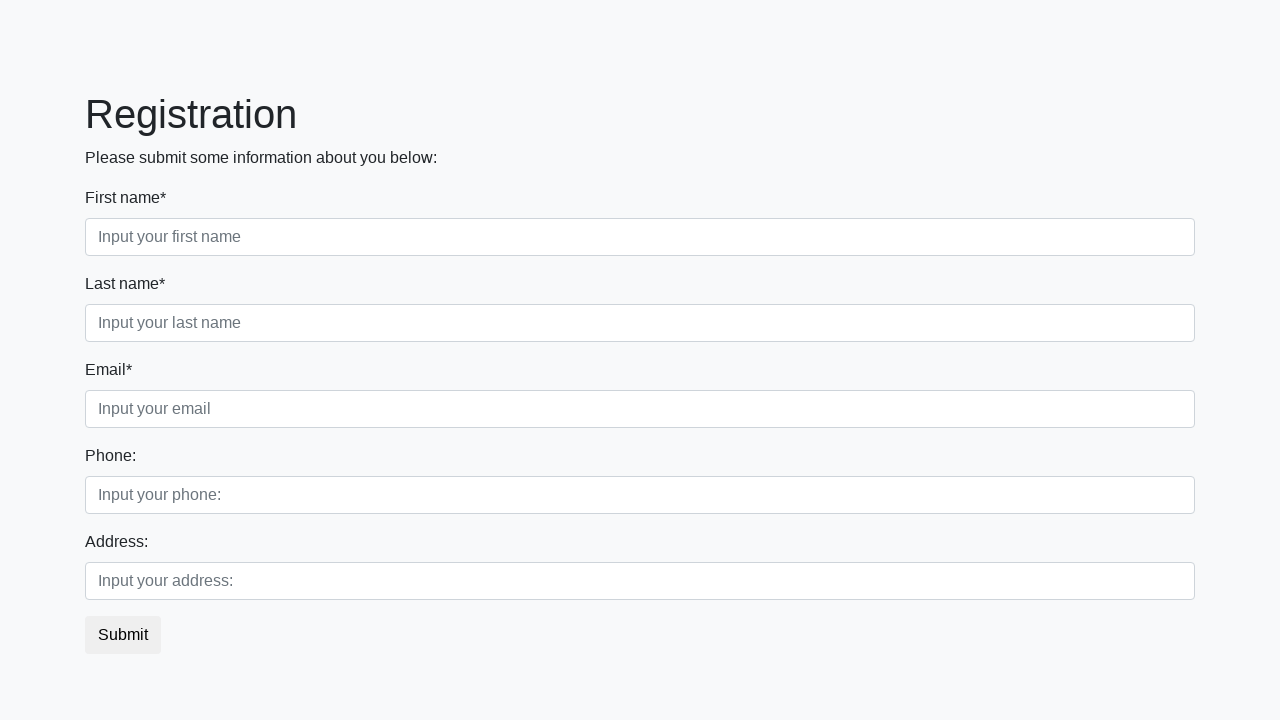

Filled first name field with 'Ivan' on div.first_block input.first
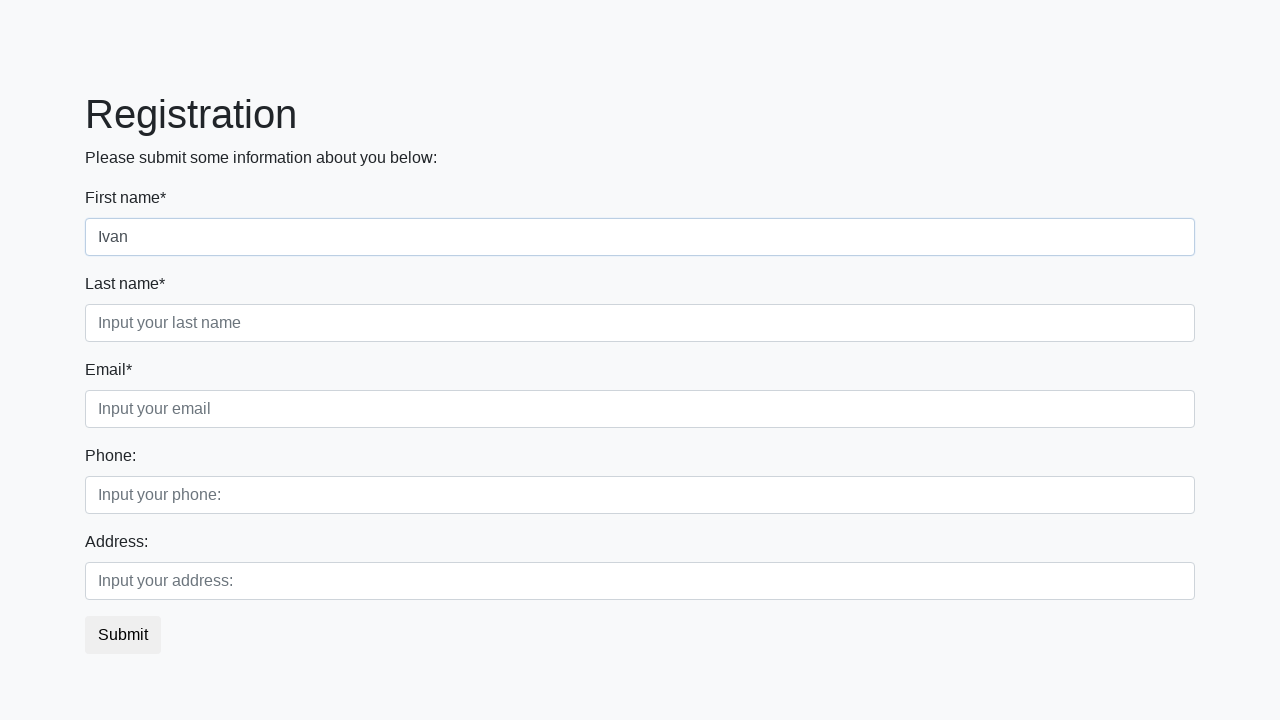

Filled last name field with 'Petrichenko' on div.first_block input.second
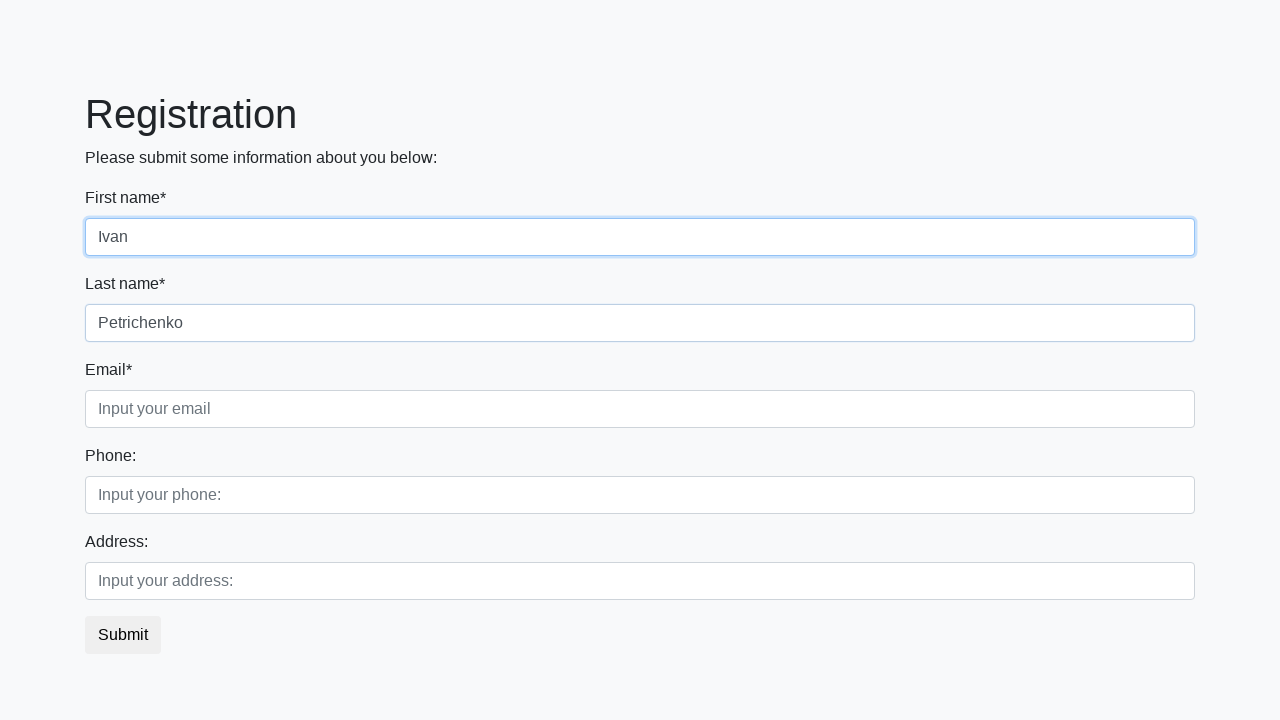

Filled email field with 'test@mail.ru' on div.first_block input.third
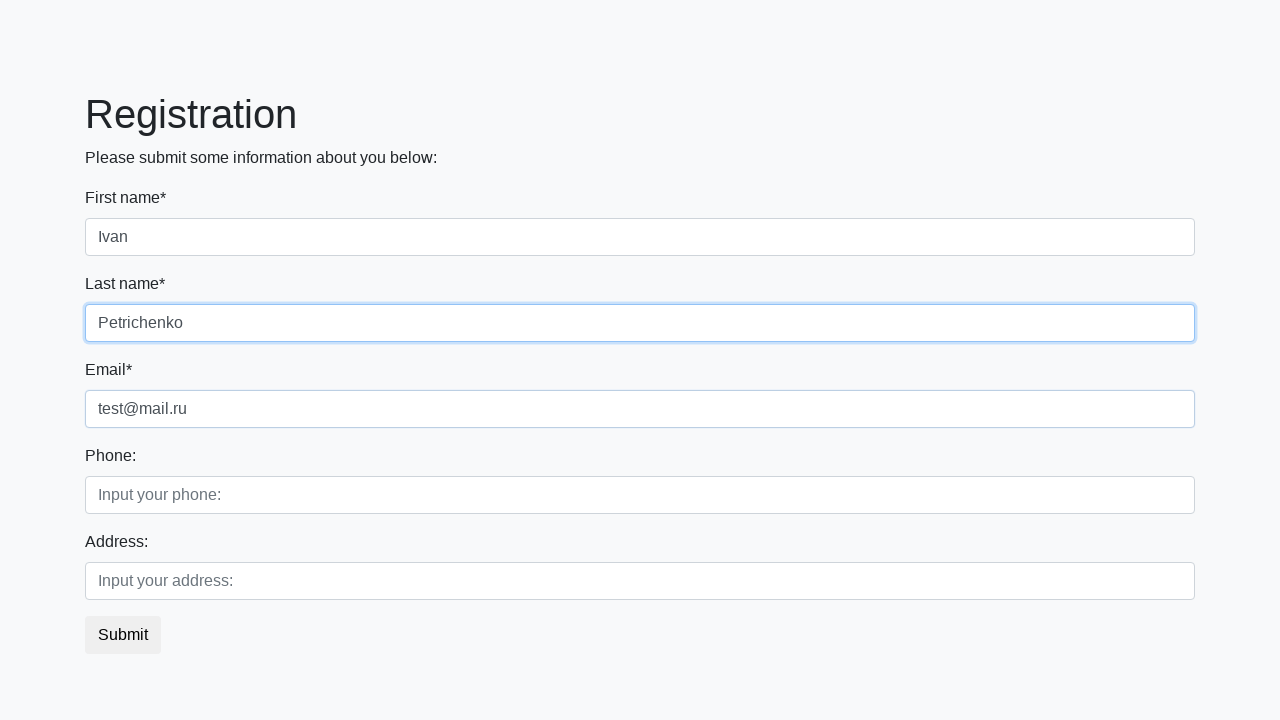

Filled phone number field with '+79991009999' on div.second_block input.first
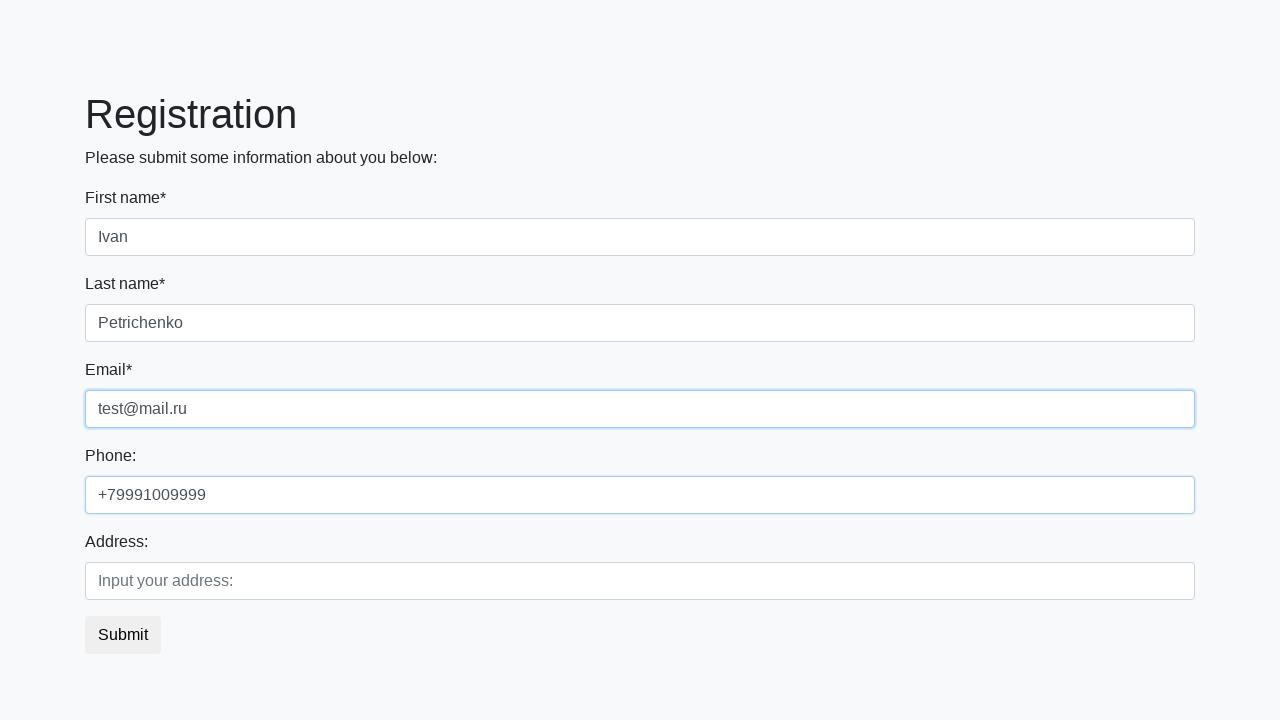

Filled address field with '123 Main Street, City' on div.second_block input.second
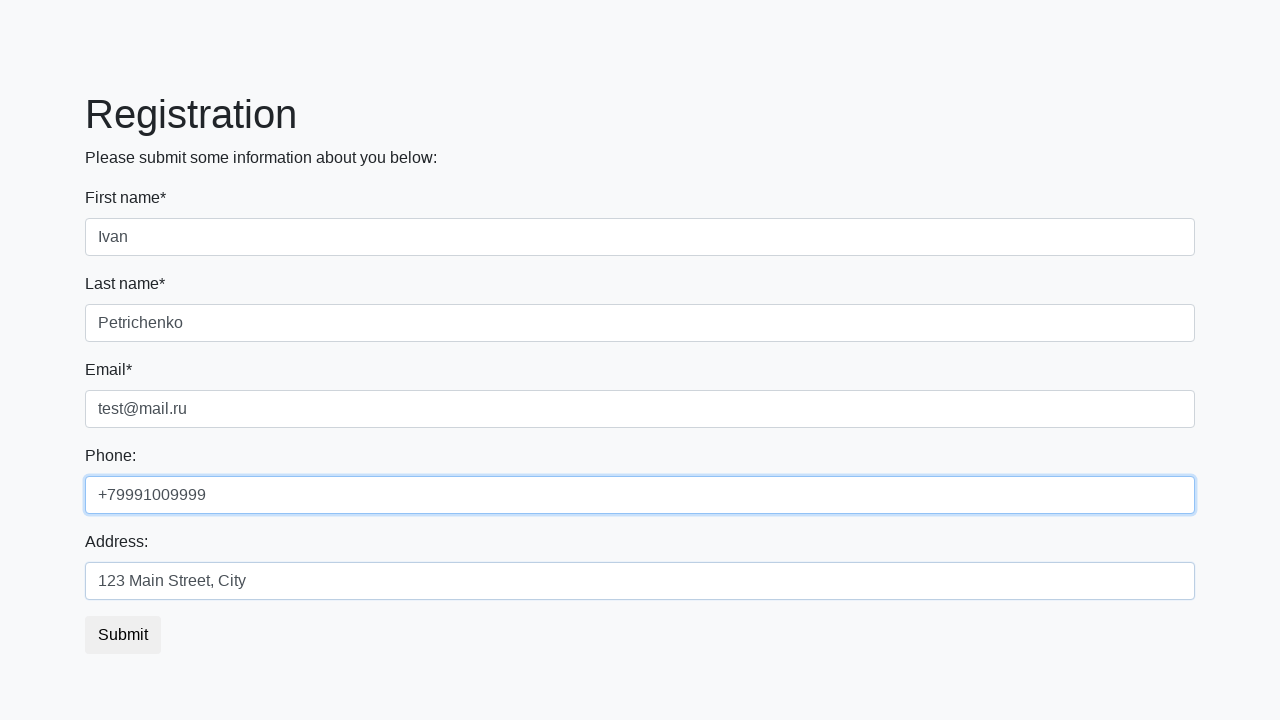

Clicked submit button to register at (123, 635) on button.btn
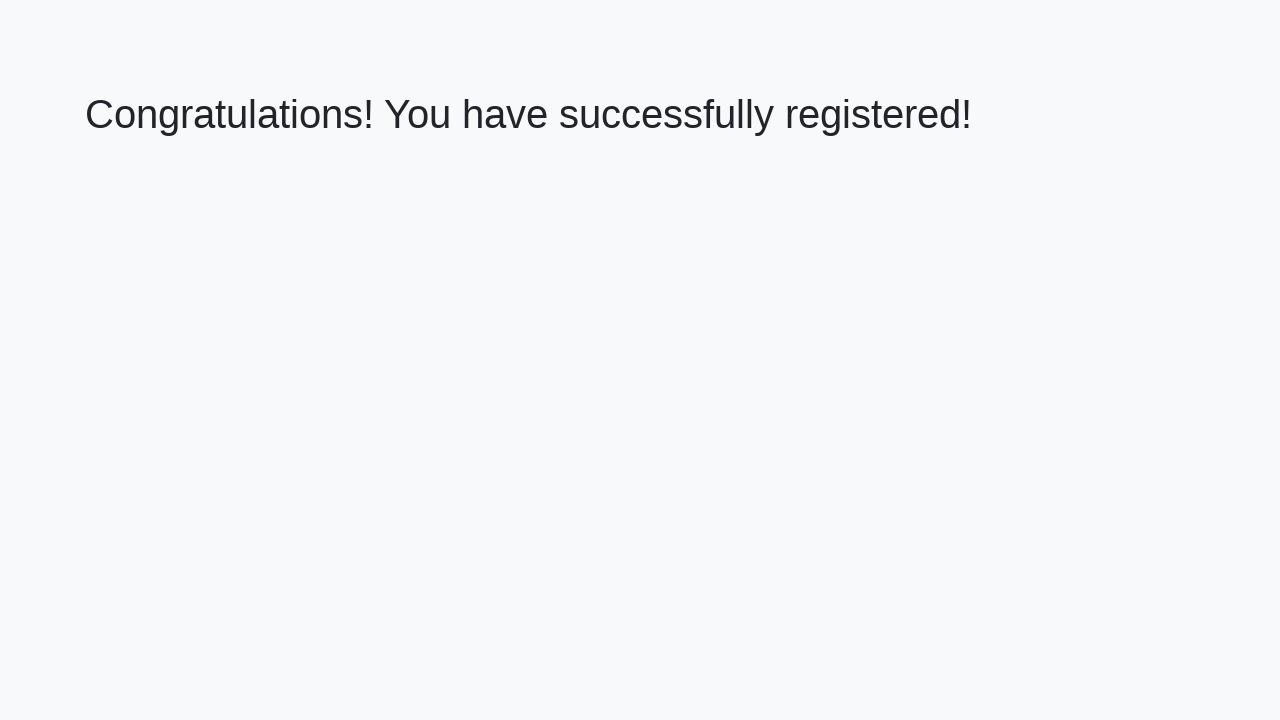

Congratulations message header loaded successfully
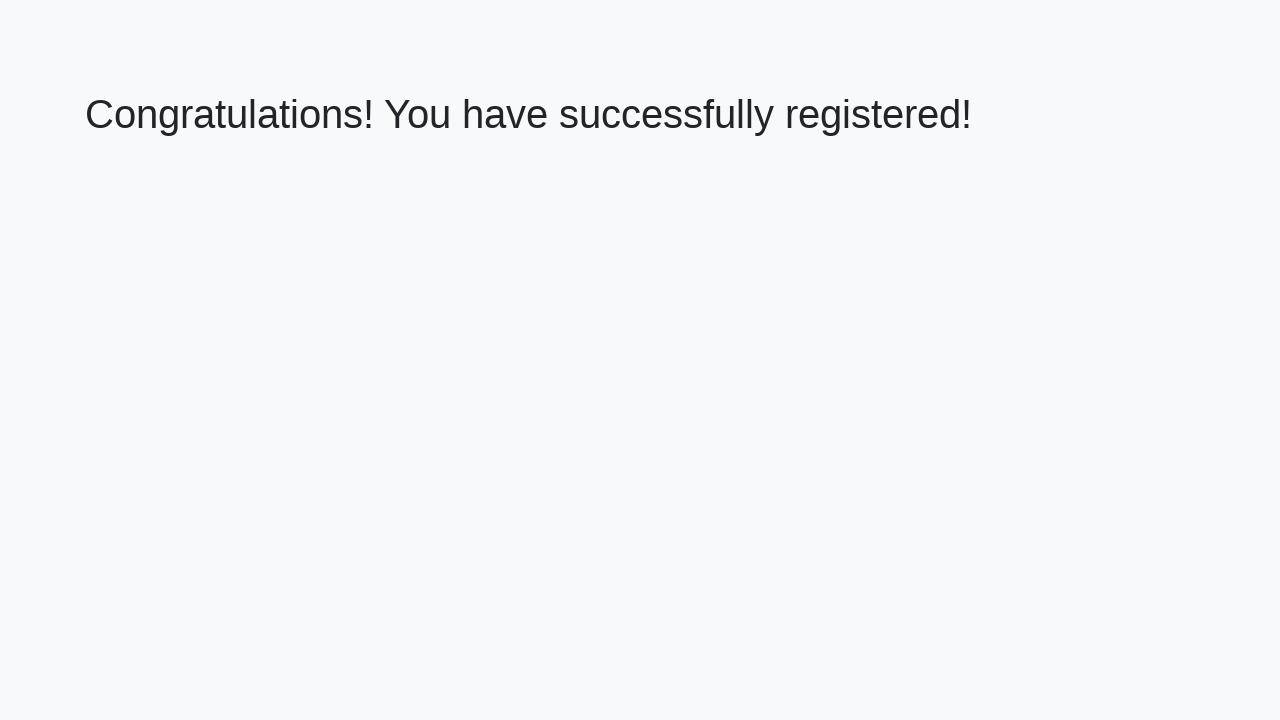

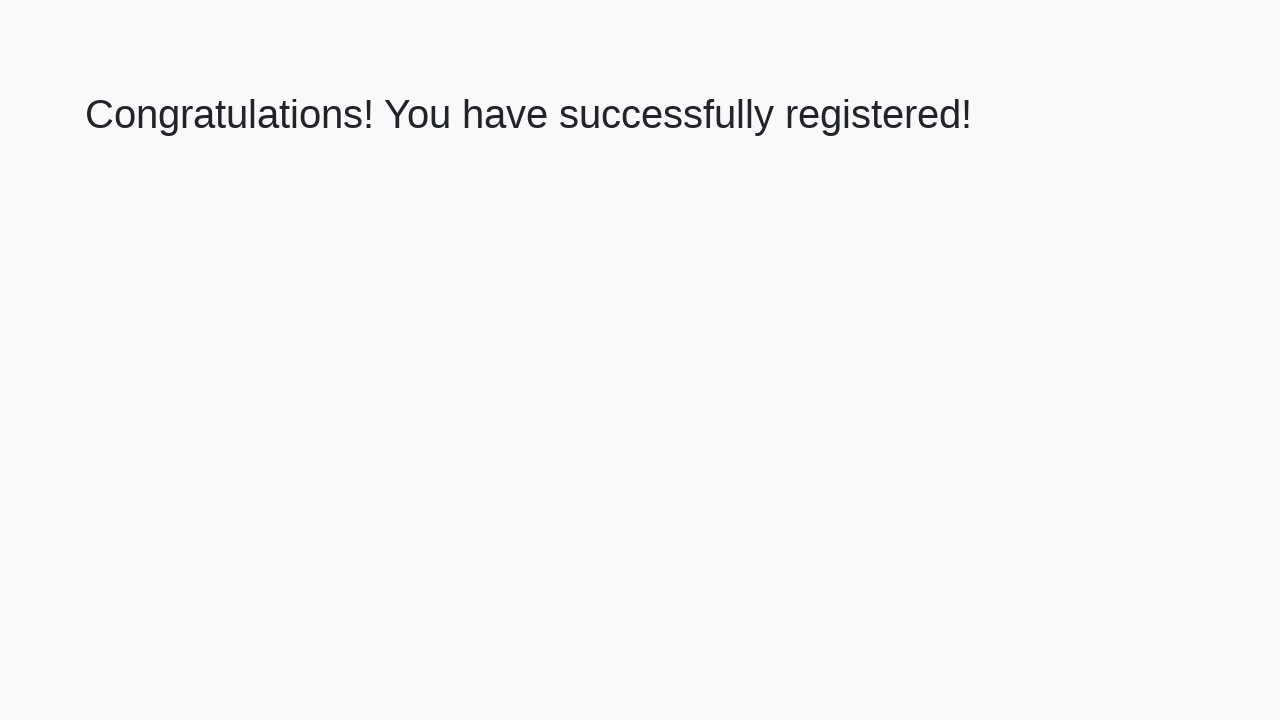